Tests navigation to register new person page and verifies the URL

Starting URL: https://erikaaraissaqwe.github.io/biblioteca-front/pages/pessoas/gerenciaPessoa.html

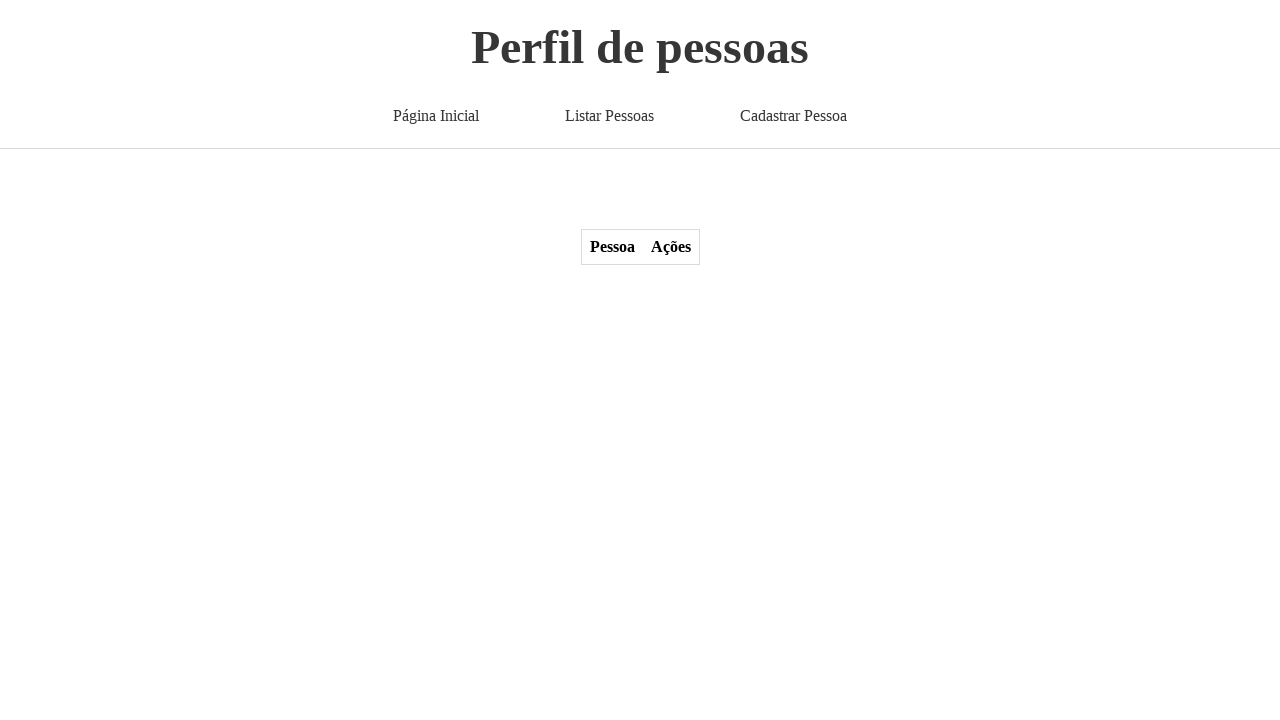

Clicked on the register new person link at (794, 116) on #form > a
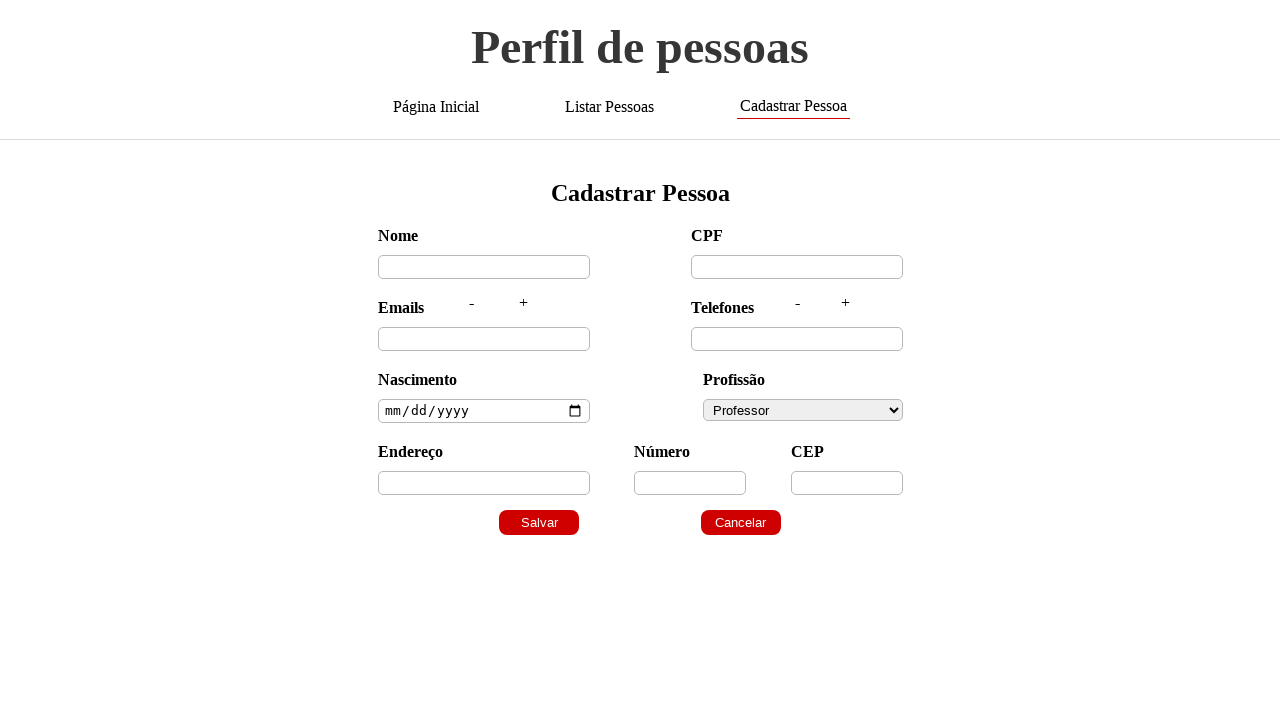

Waited 2 seconds for page to load
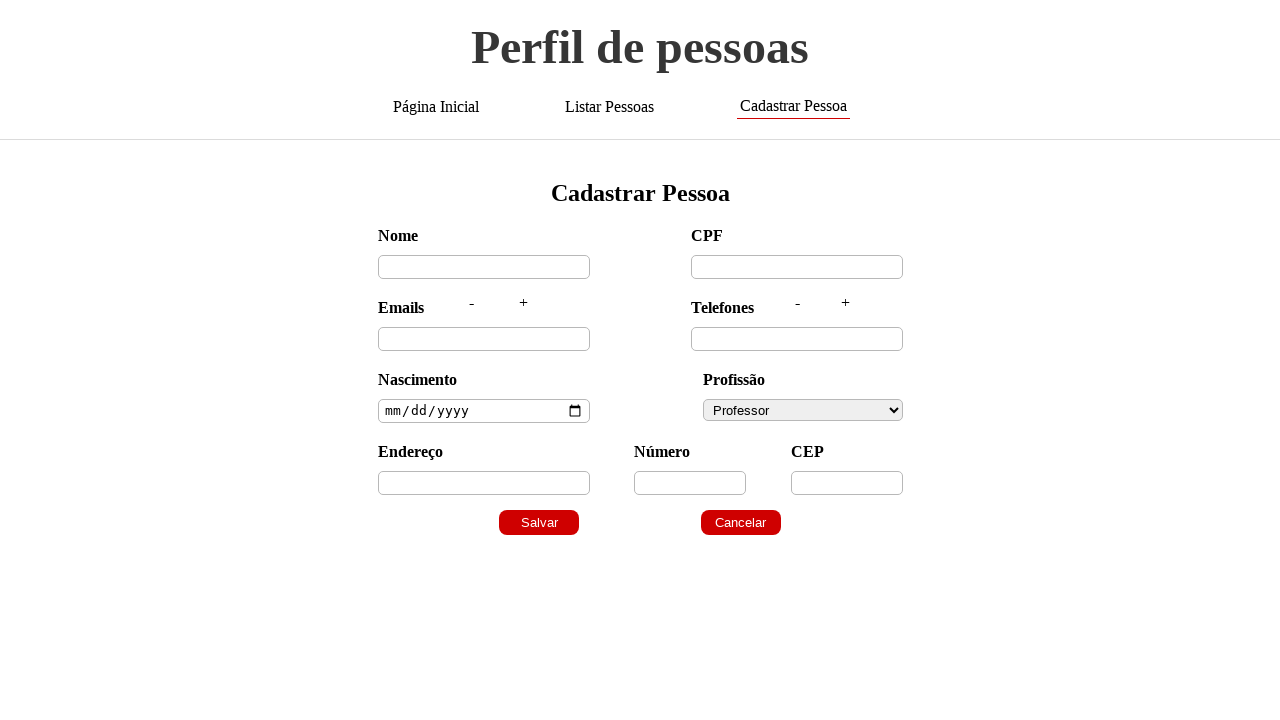

Verified URL is the register new person page
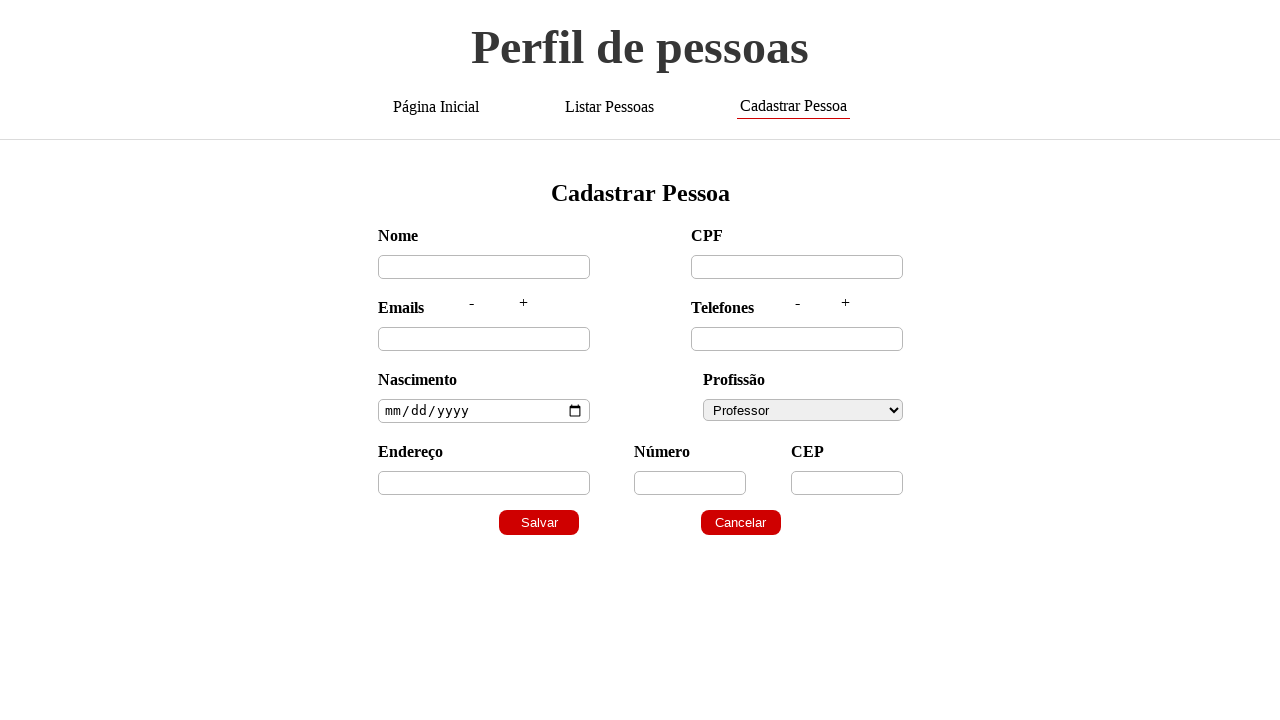

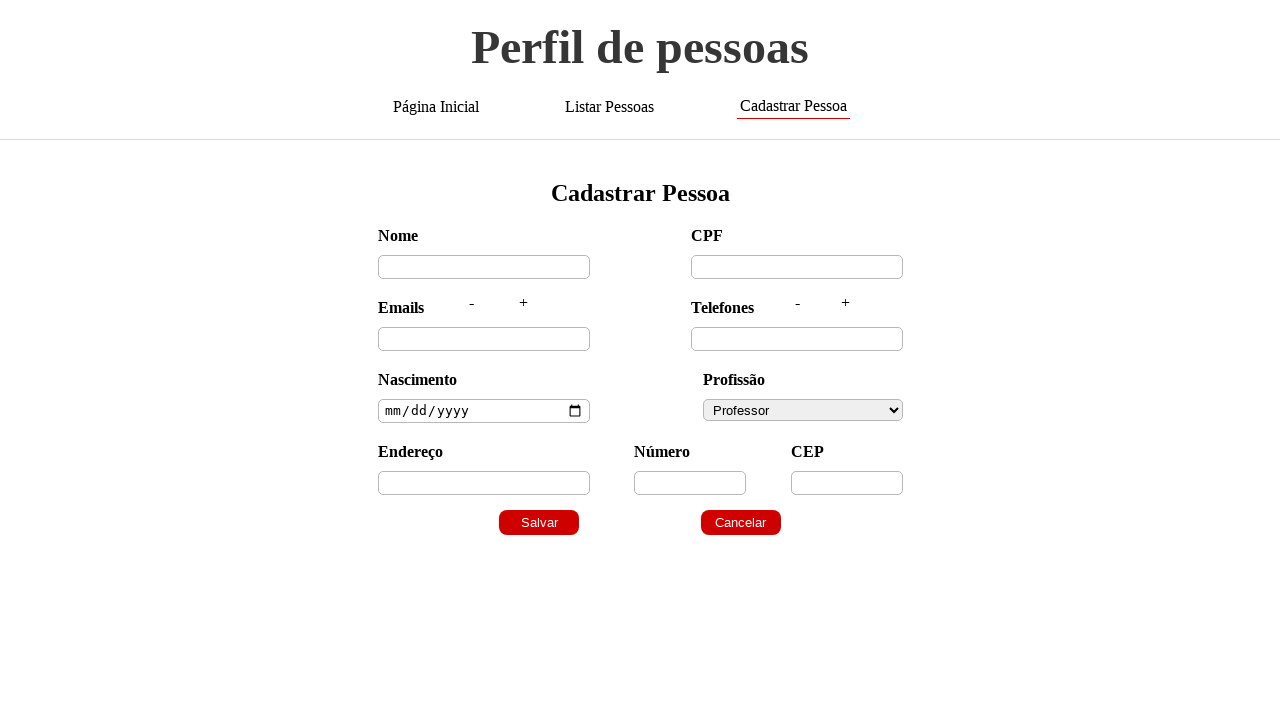